Tests a practice automation form by clicking on GUI Elements link, then filling out form fields including name, email, phone, address, selecting radio buttons for gender, checking day checkboxes, and selecting options from a country dropdown.

Starting URL: https://testautomationpractice.blogspot.com/

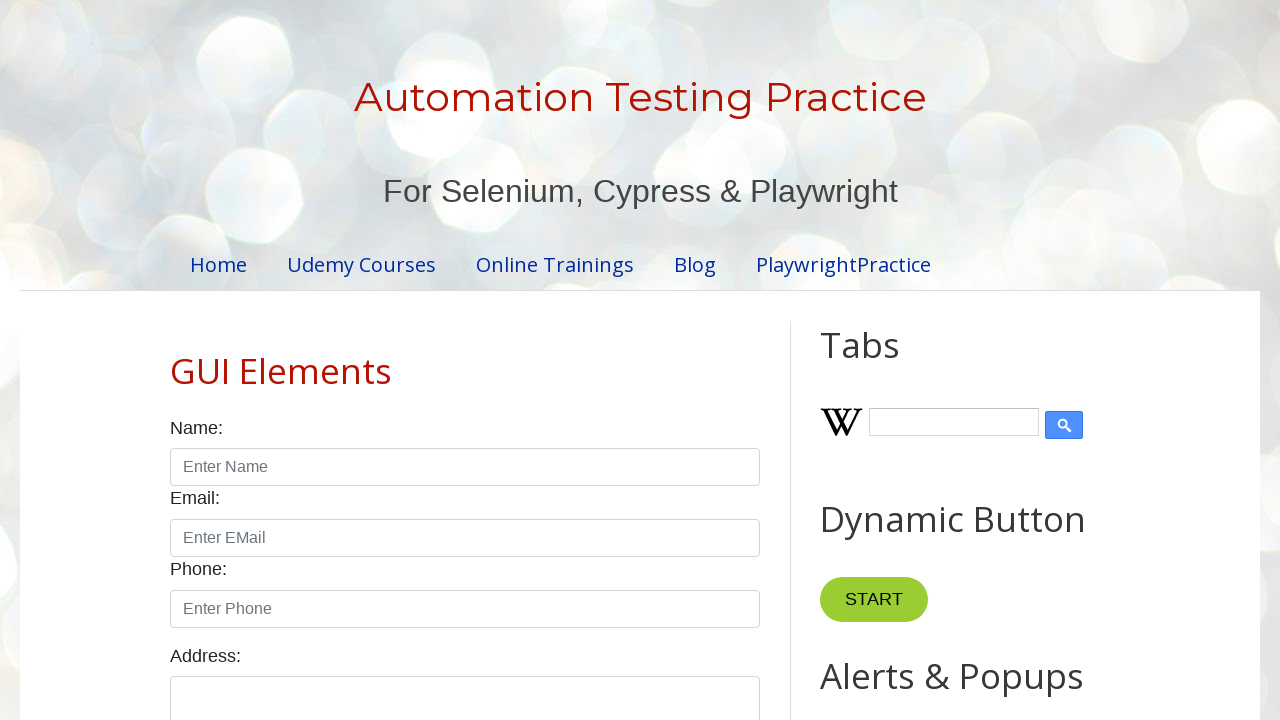

Waited for page to load and verified span element is visible
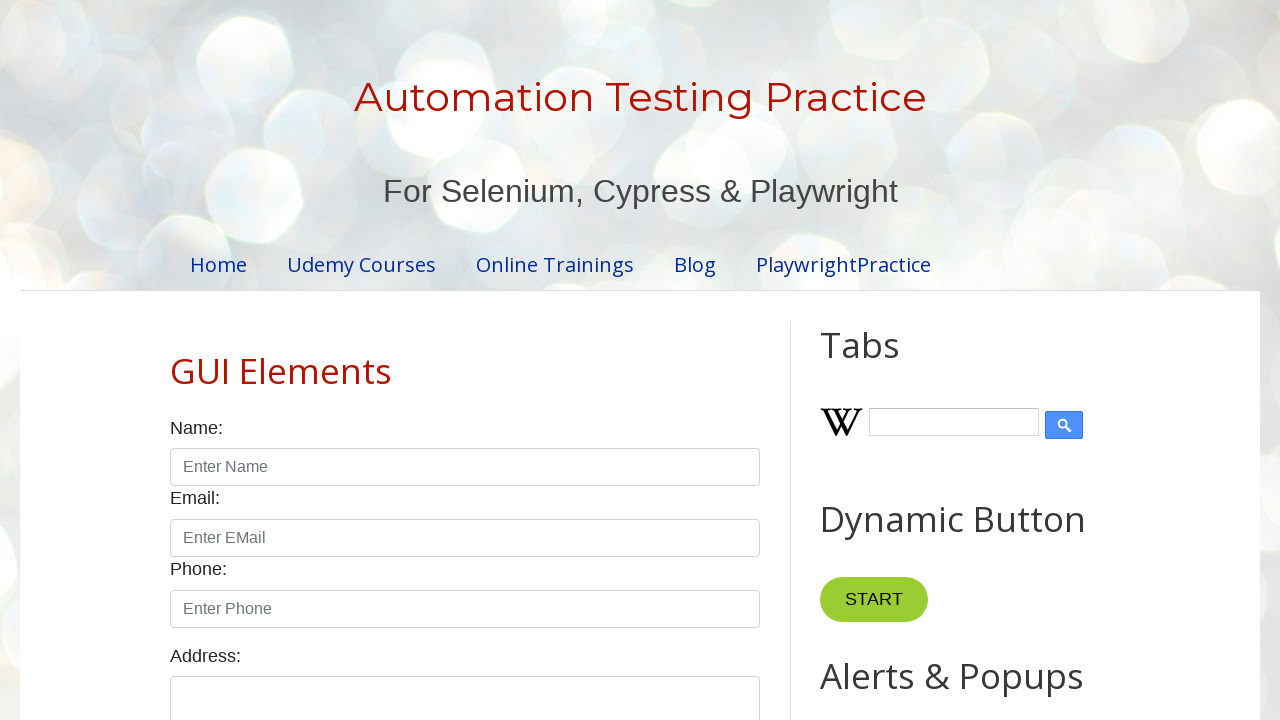

Clicked on GUI Elements link at (281, 371) on text=GUI Elements
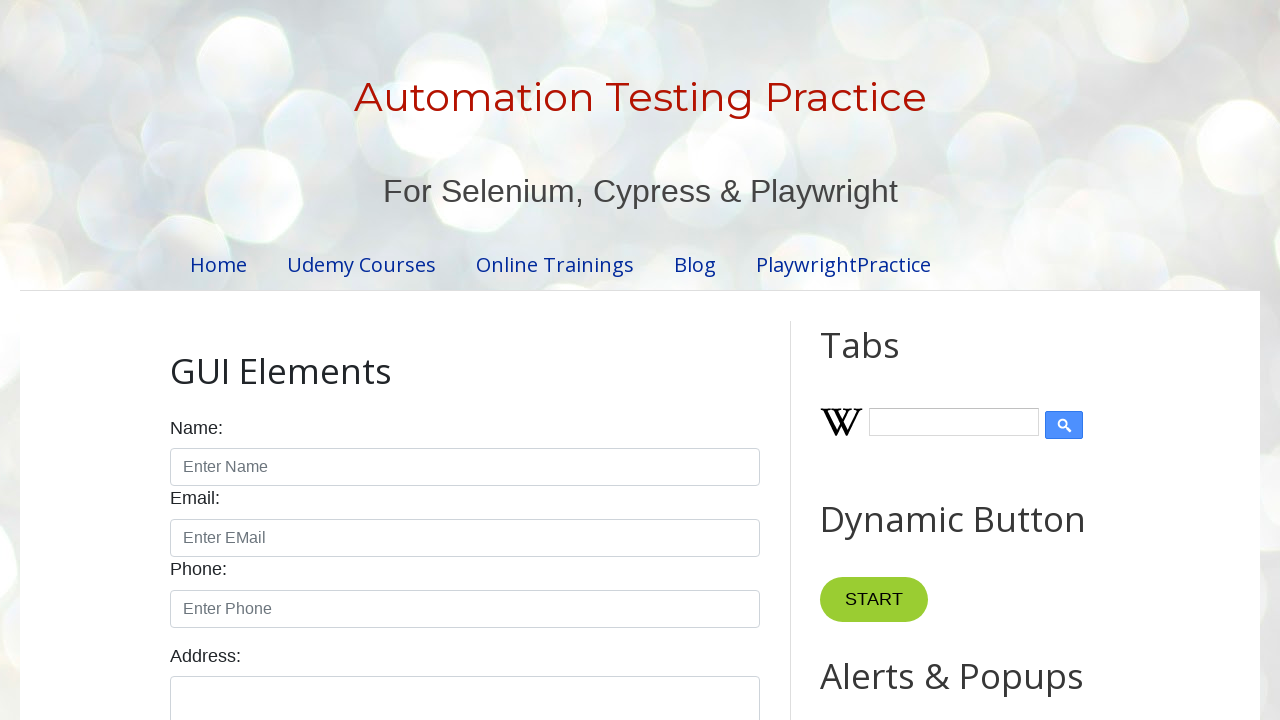

Navigation to automation form page completed
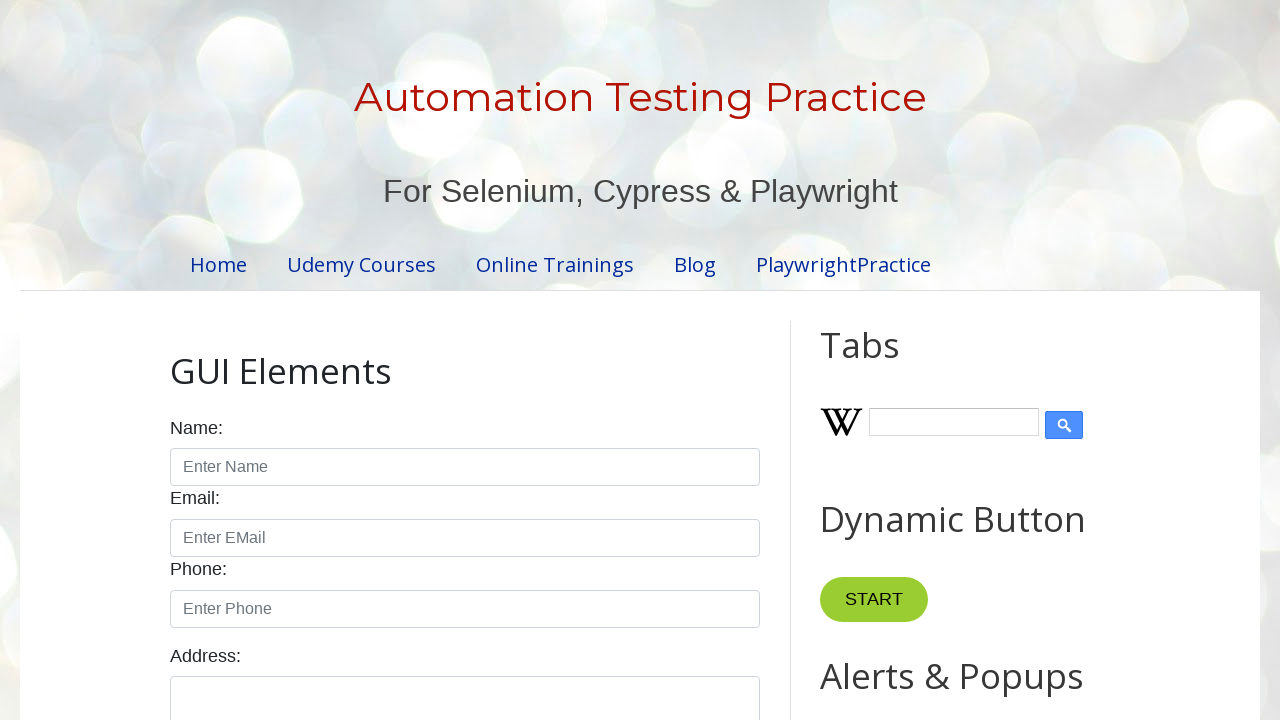

Filled Name field with 'John Doe' on #name
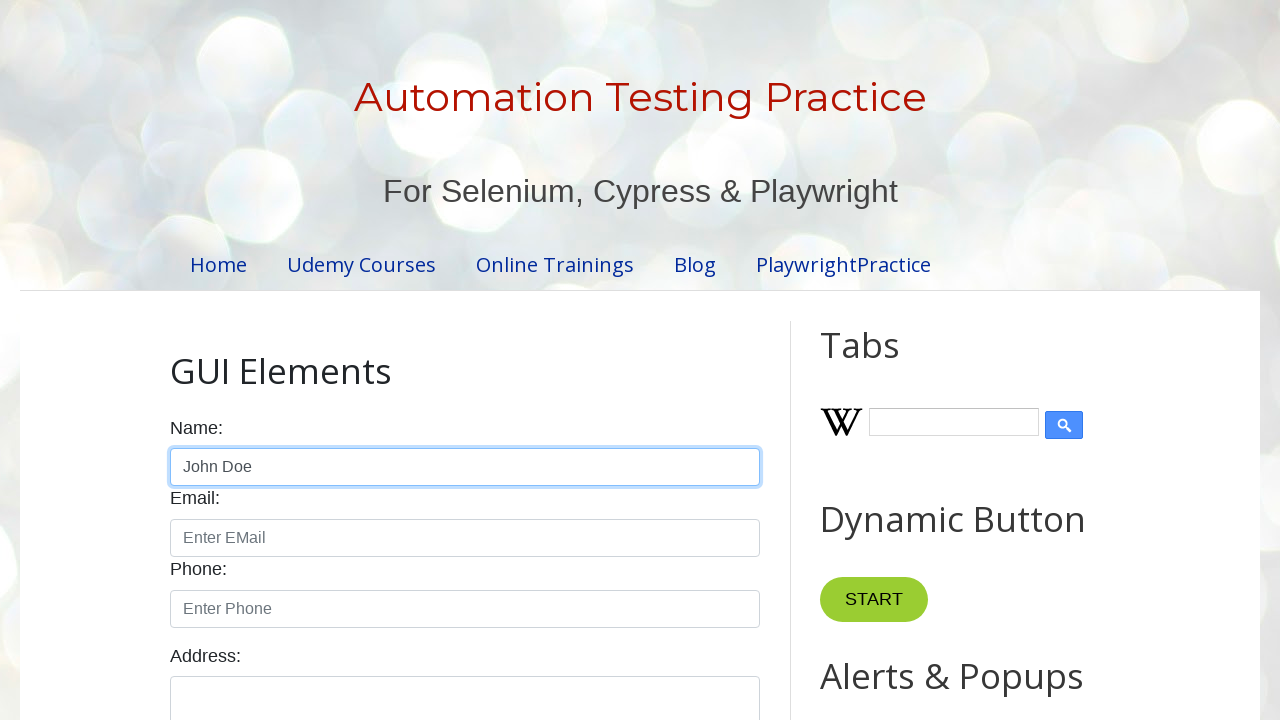

Filled Email field with 'automation@gmail.com' on #email
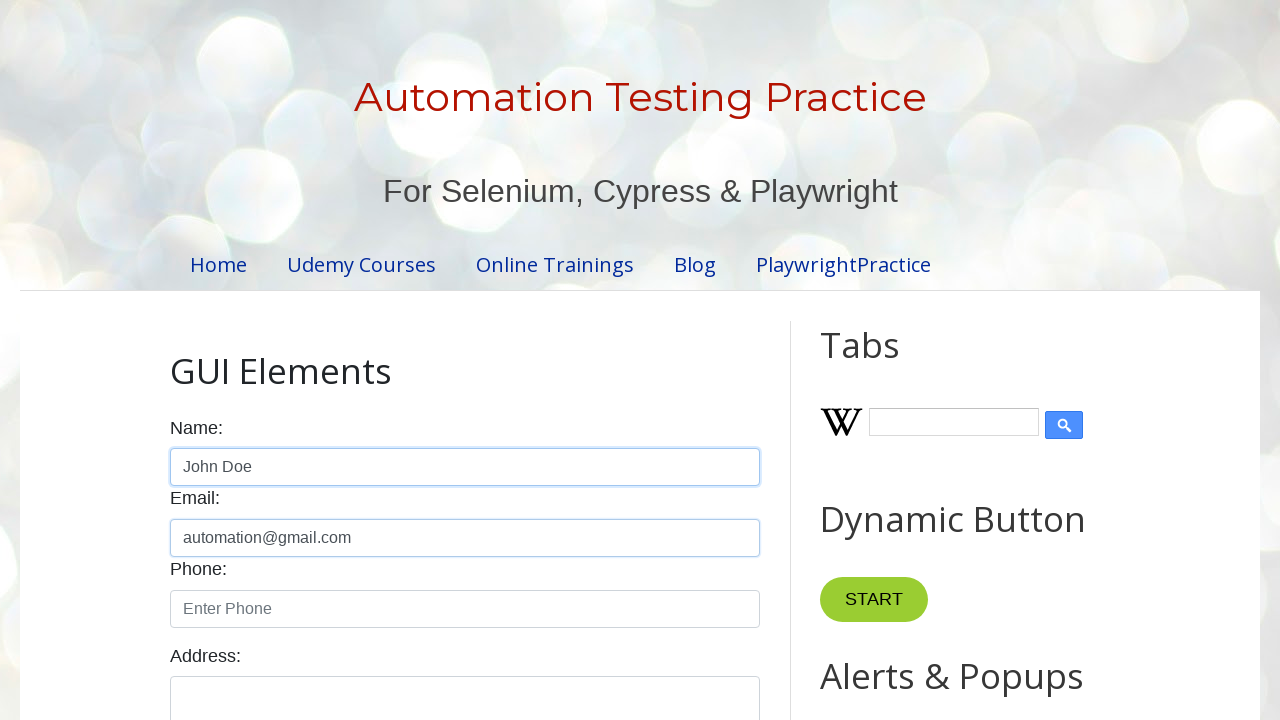

Filled Phone Number field with '0123456789' on #phone
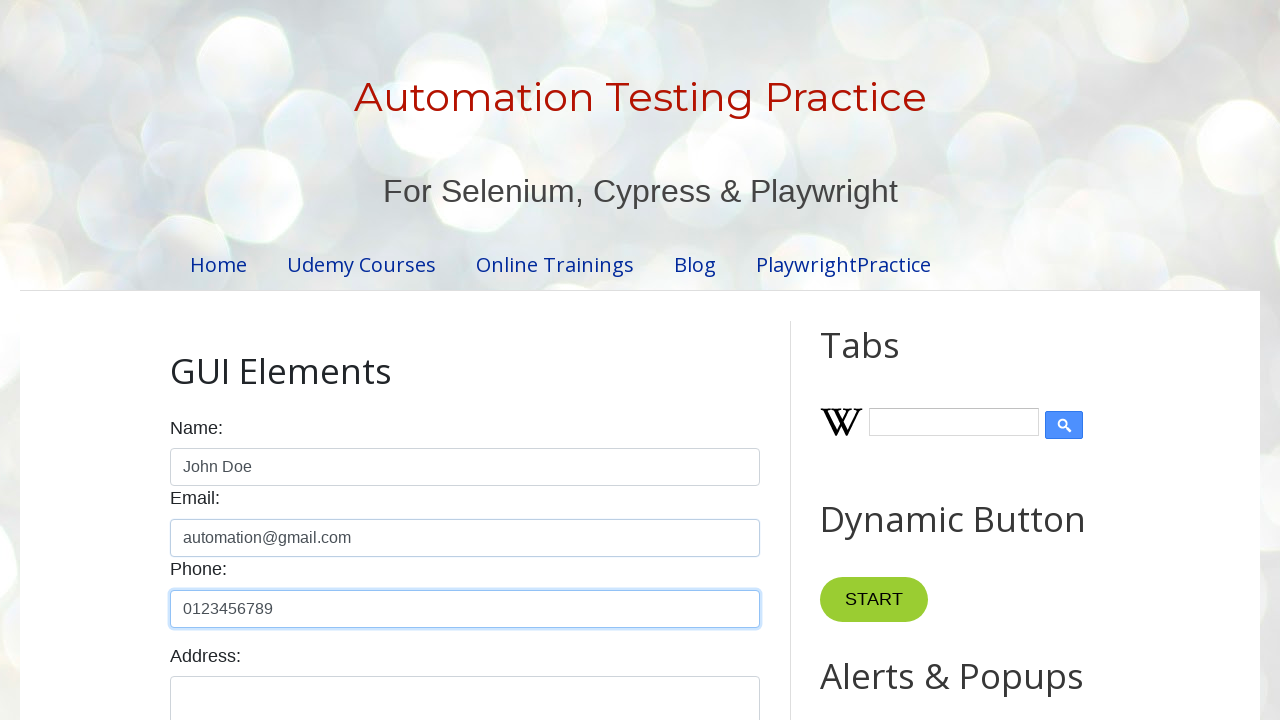

Filled Address field with '1 United Kingdom Street, UT1 2KD' on #textarea
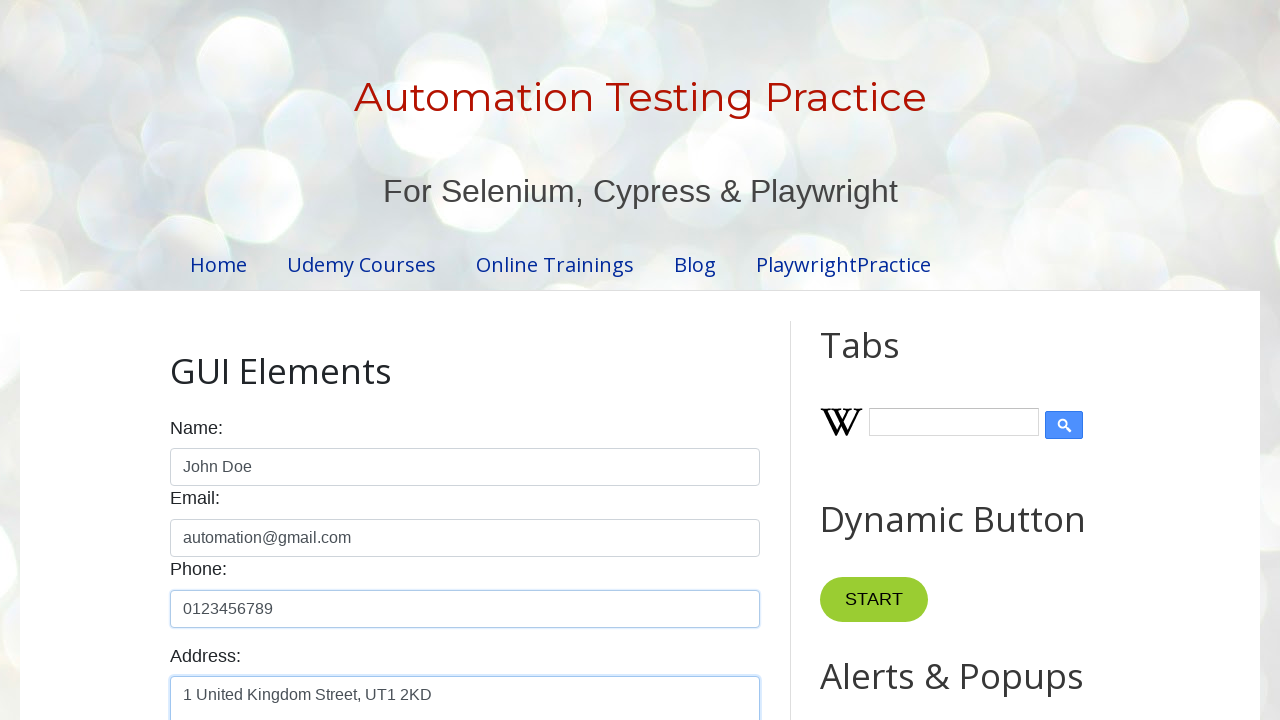

Selected Male radio button at (176, 360) on #male
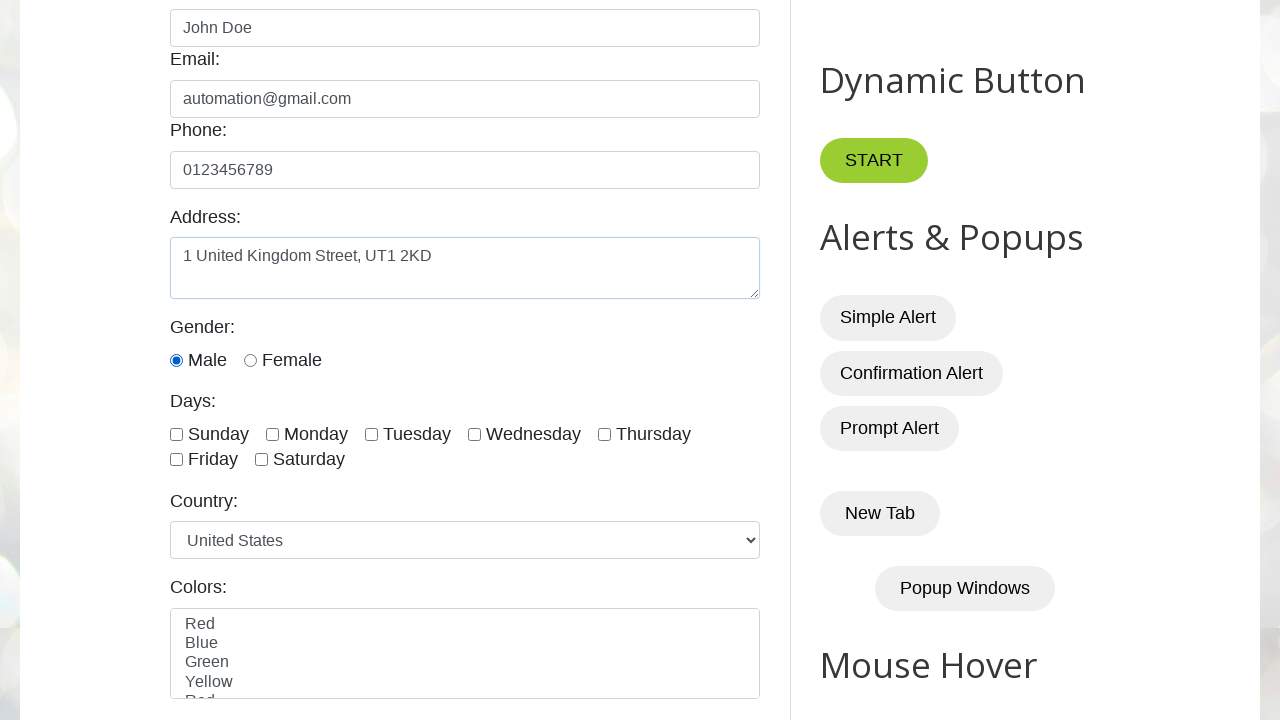

Selected Female radio button at (250, 360) on #female
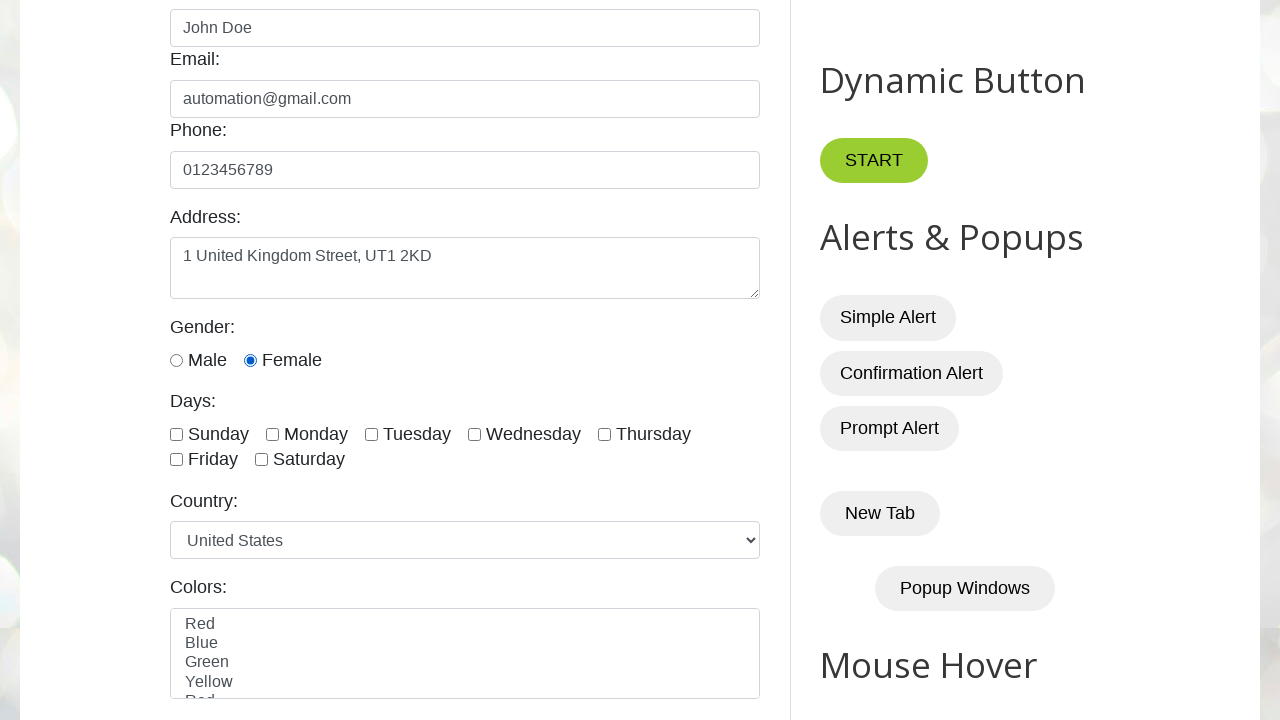

Checked Sunday checkbox at (176, 434) on #sunday
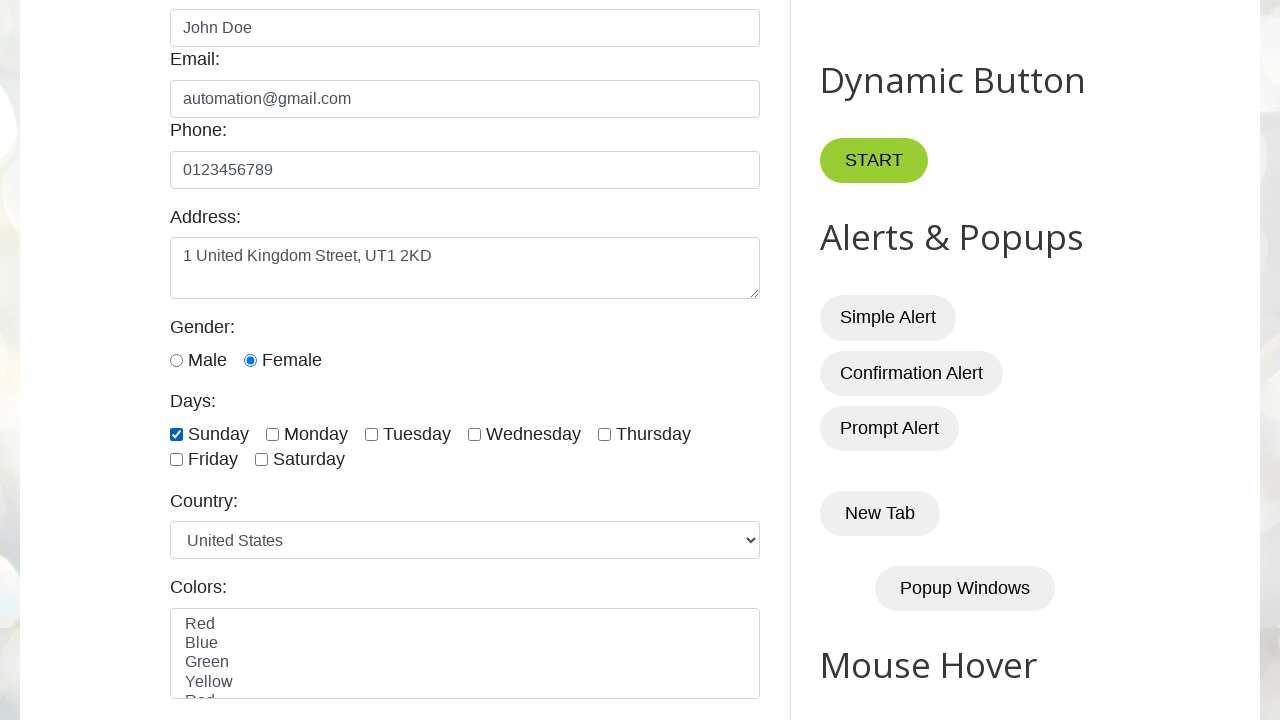

Checked Wednesday checkbox at (474, 434) on #wednesday
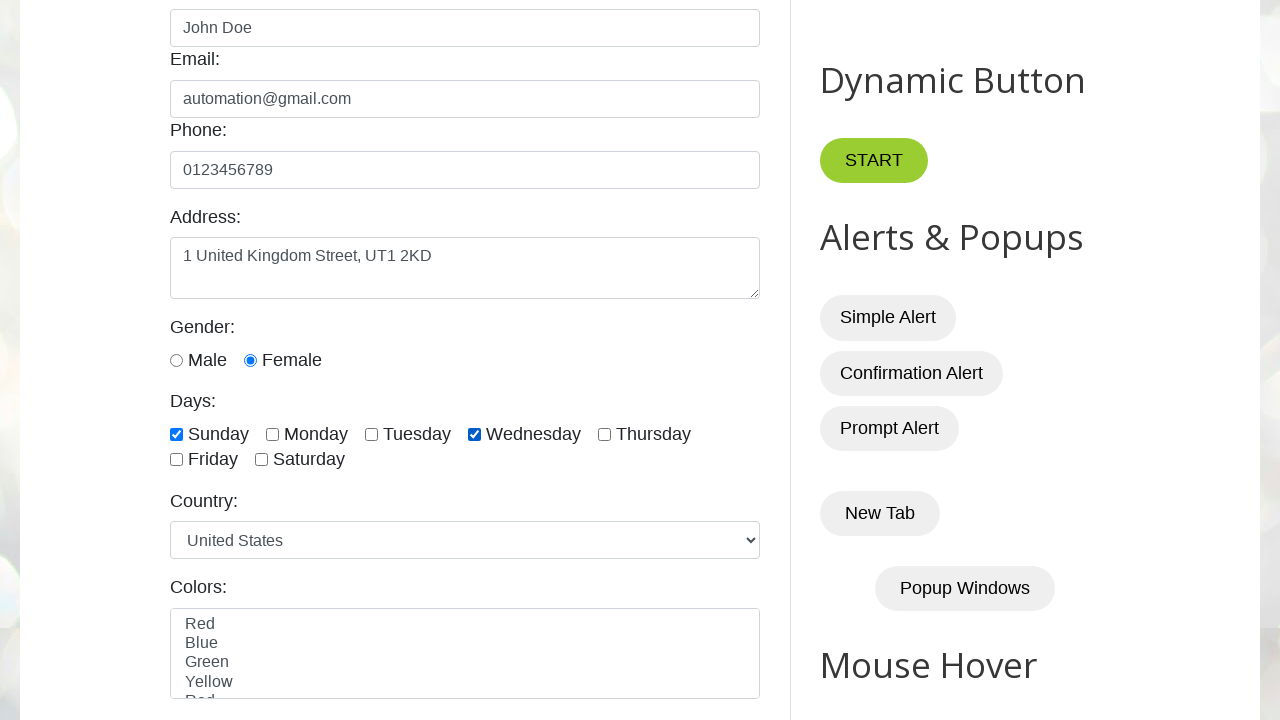

Checked Friday checkbox at (176, 460) on #friday
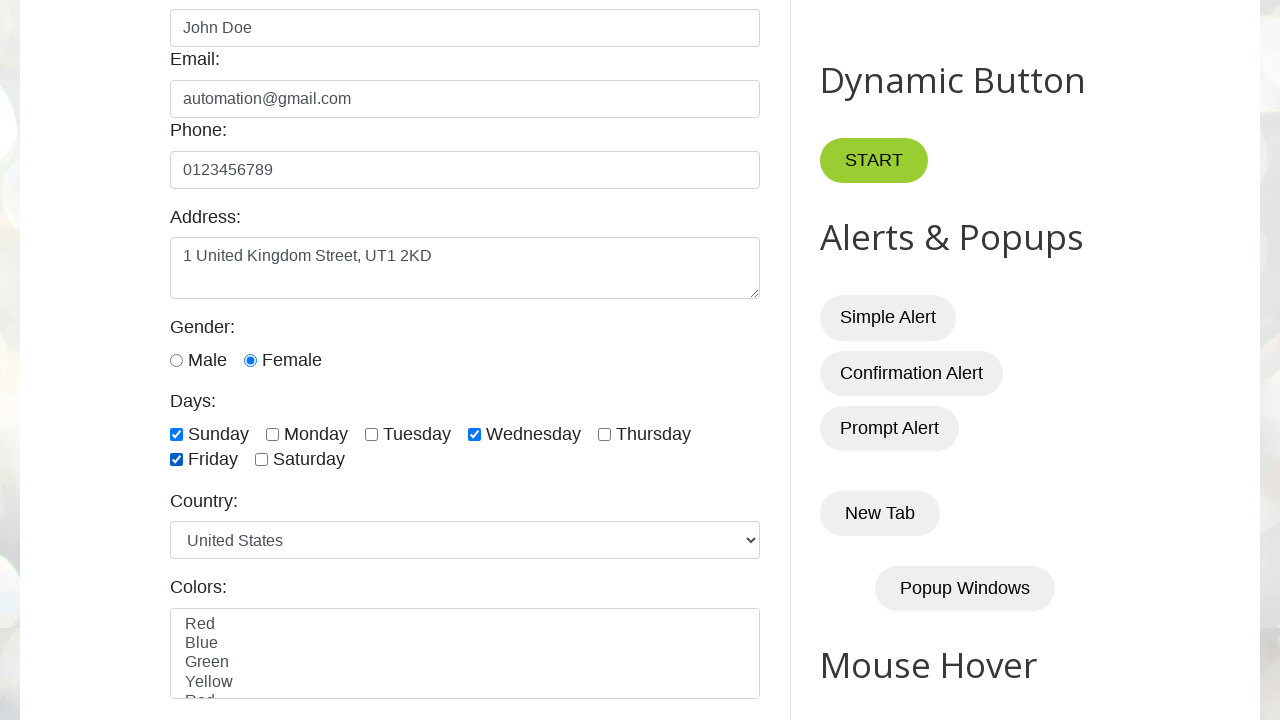

Selected 'United States' from country dropdown on #country
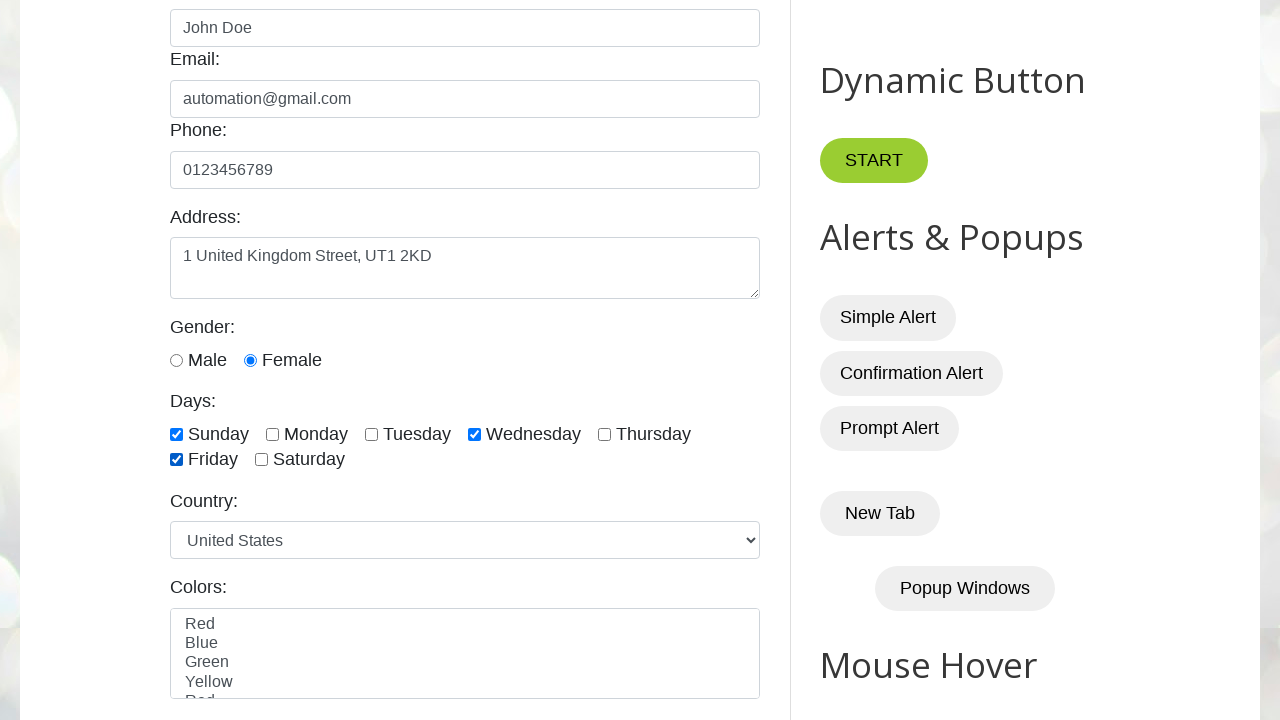

Selected 'United Kingdom' from country dropdown on #country
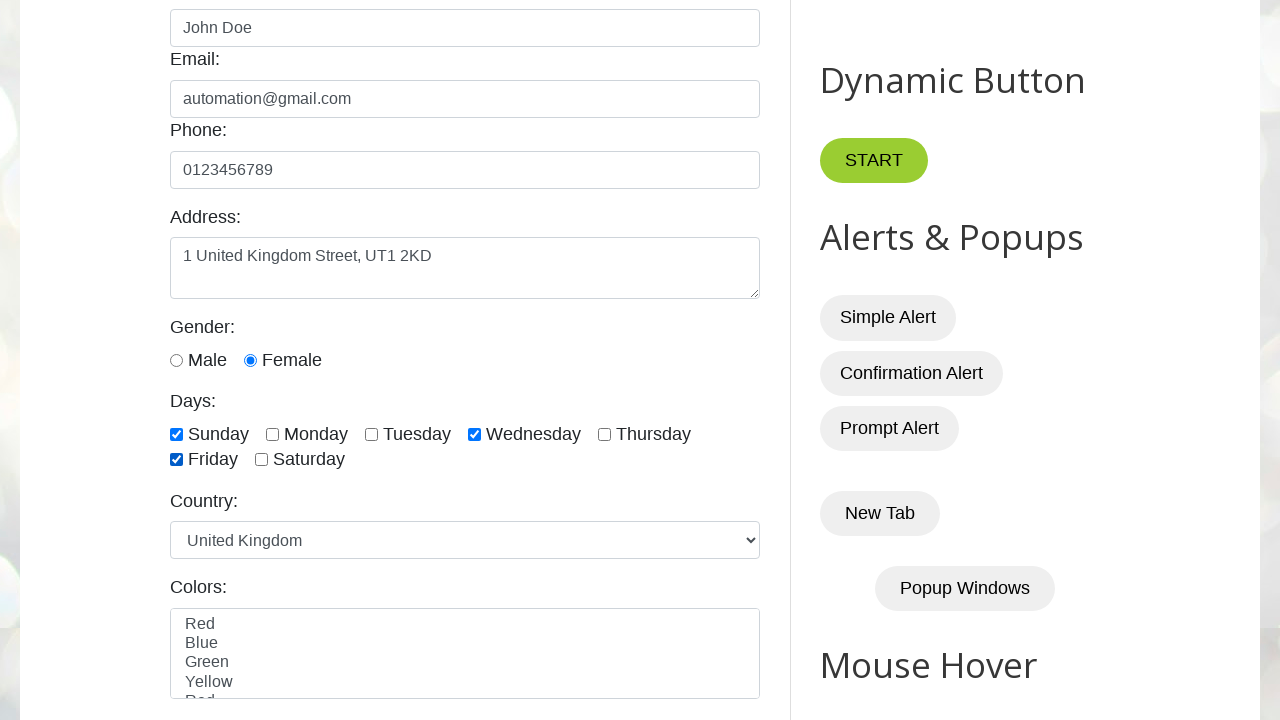

Selected 'Germany' from country dropdown on #country
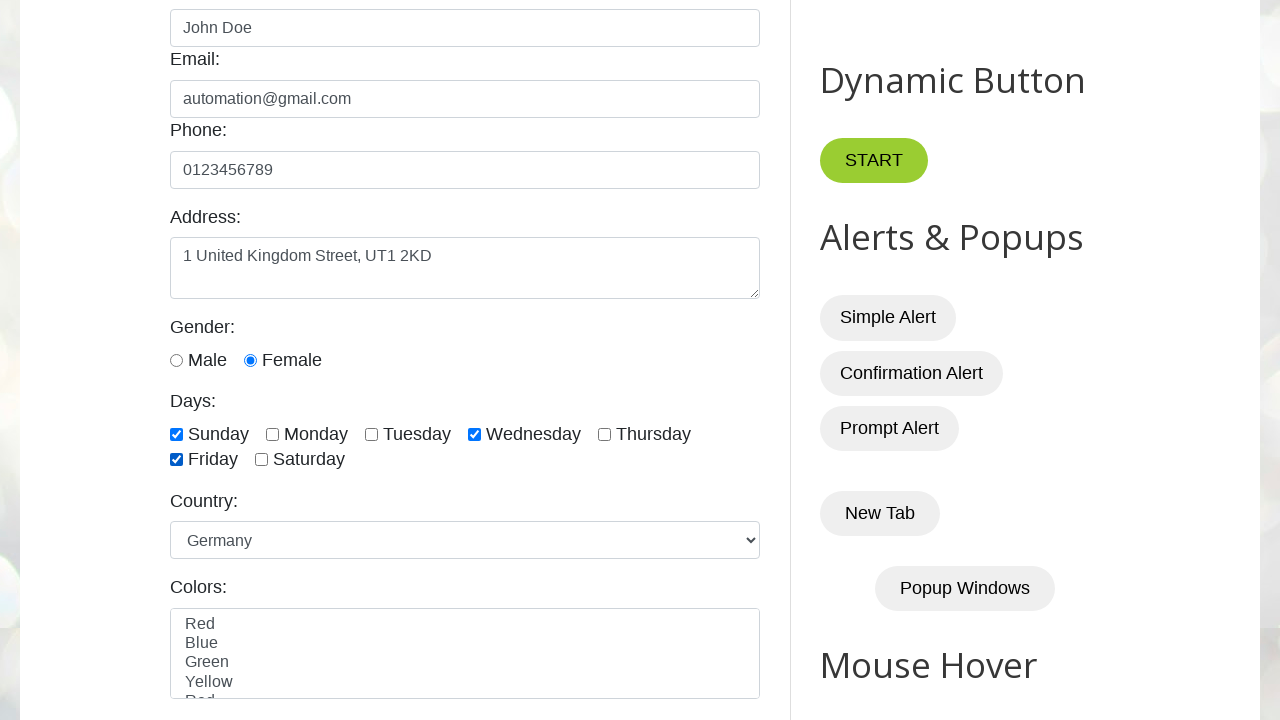

Selected 'France' from country dropdown on #country
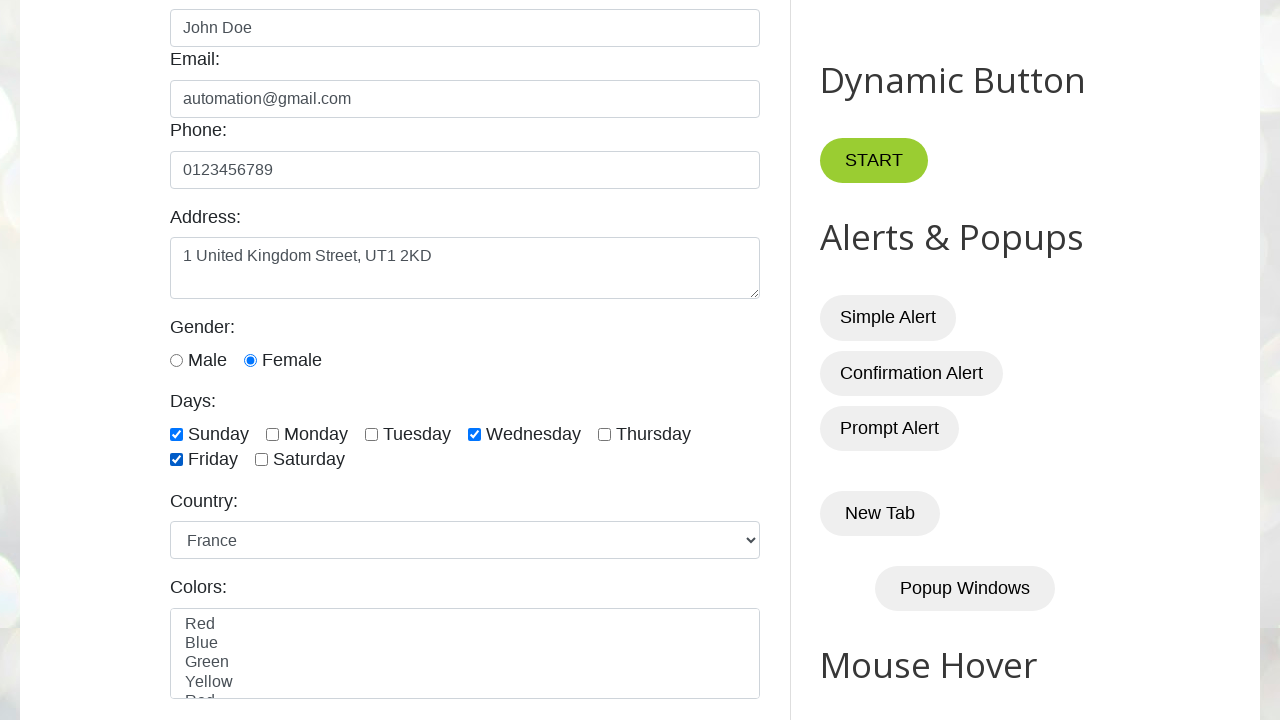

Selected 'Australia' from country dropdown on #country
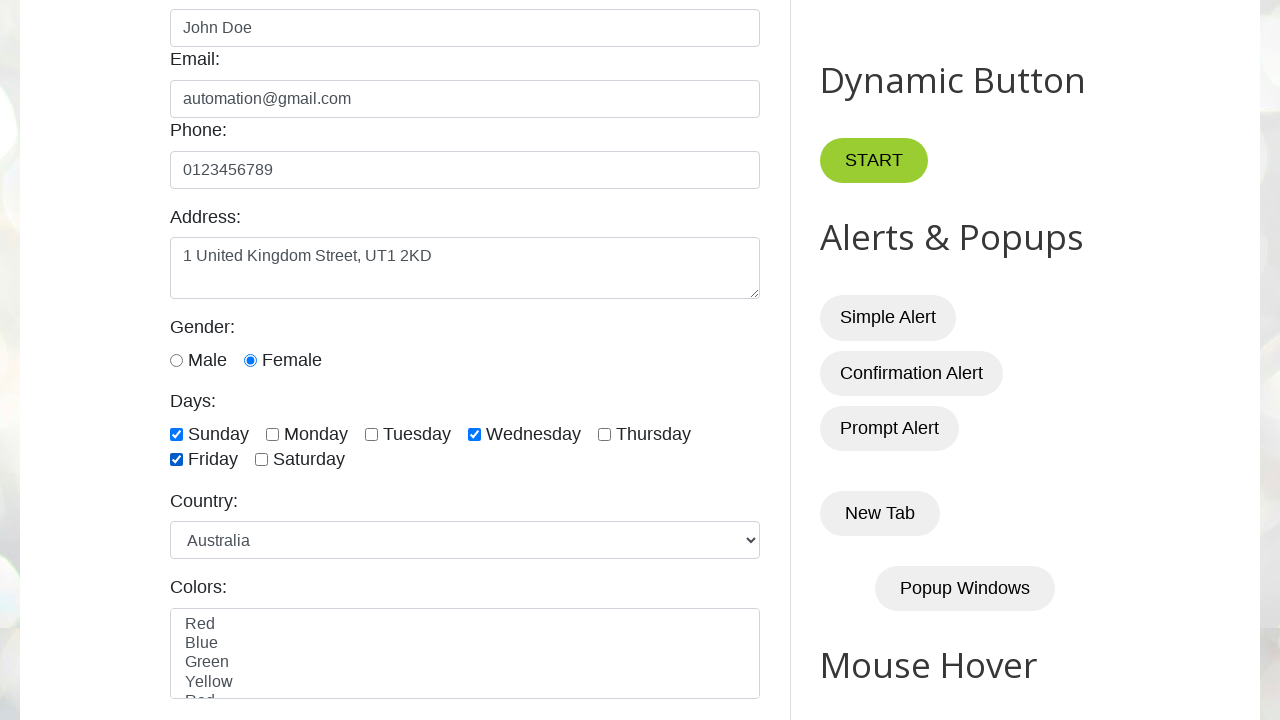

Selected 'Japan' from country dropdown on #country
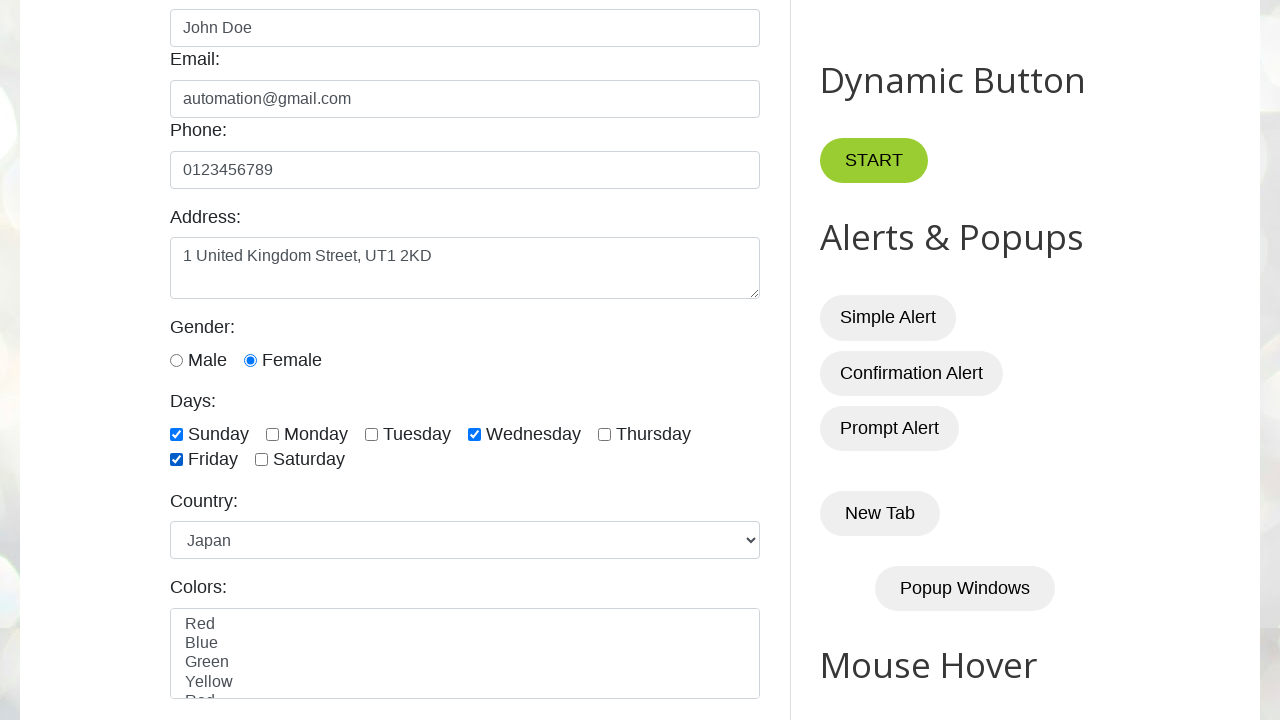

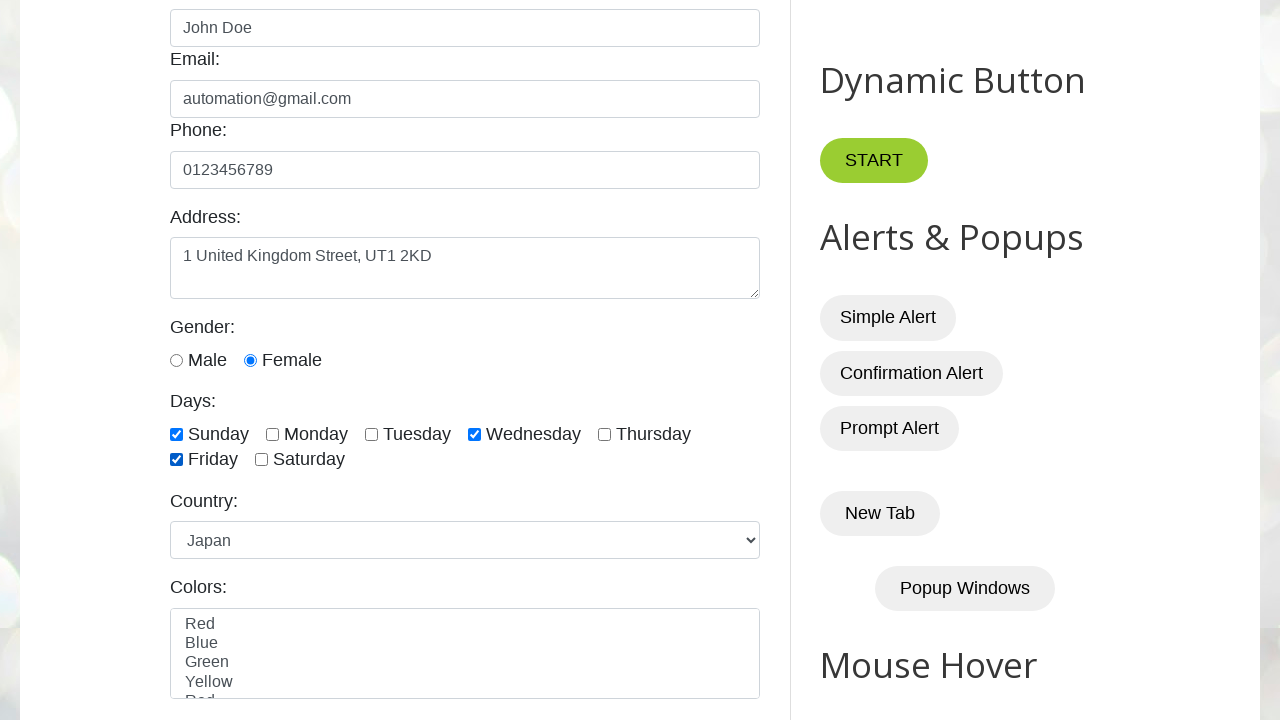